Tests Yahoo Japan search functionality by entering "selenium" as a search query and clicking the search button to submit the form.

Starting URL: https://www.yahoo.co.jp/

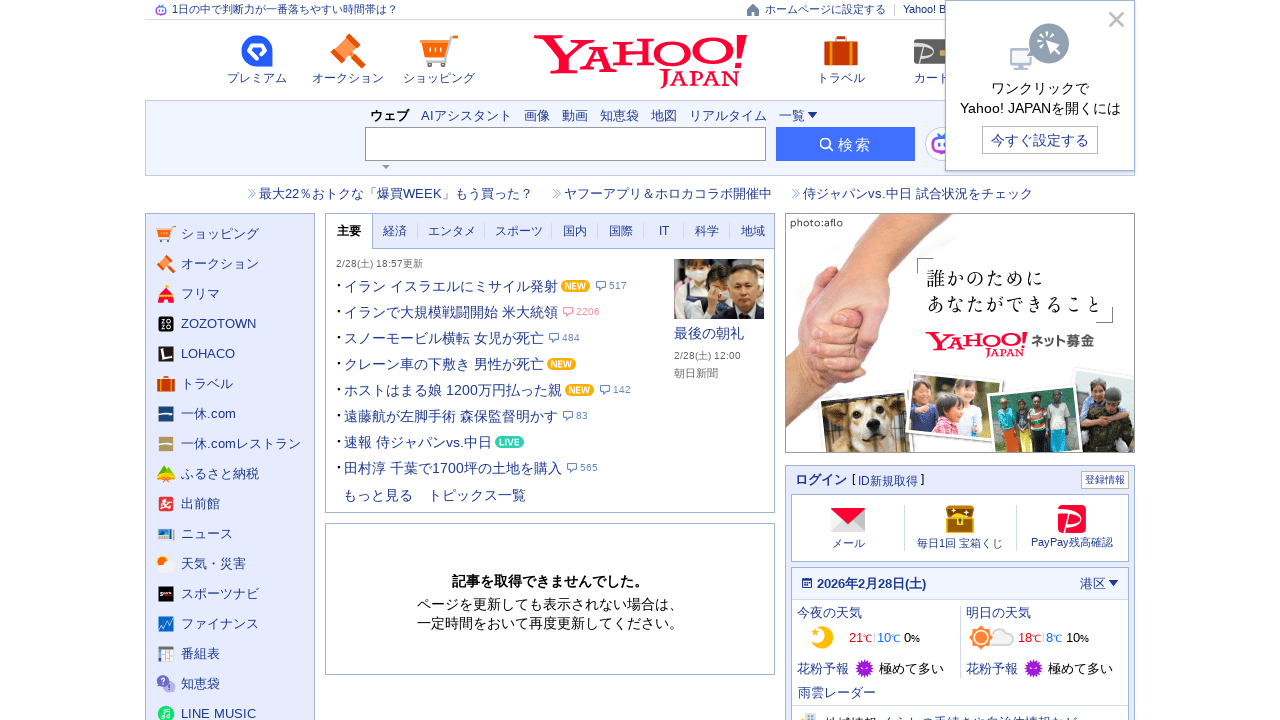

Filled search box with 'selenium' query on input[name="p"]
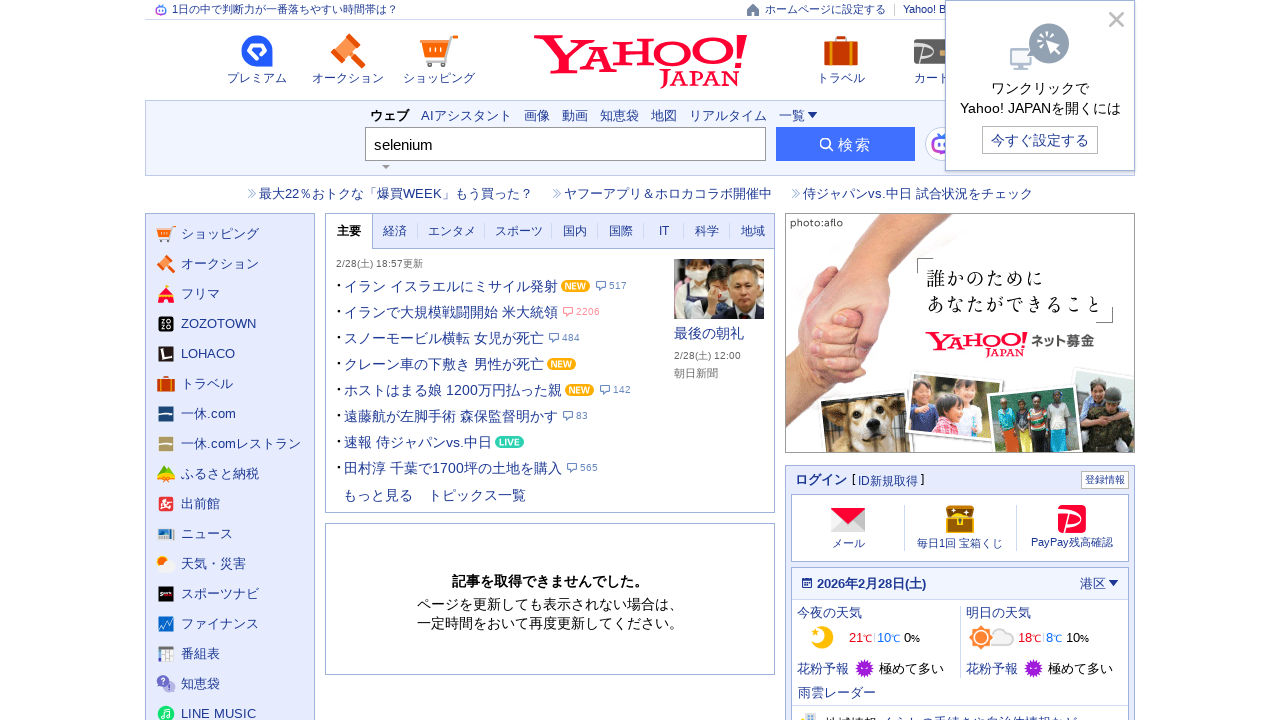

Clicked search button to submit form at (846, 144) on button[type="submit"]
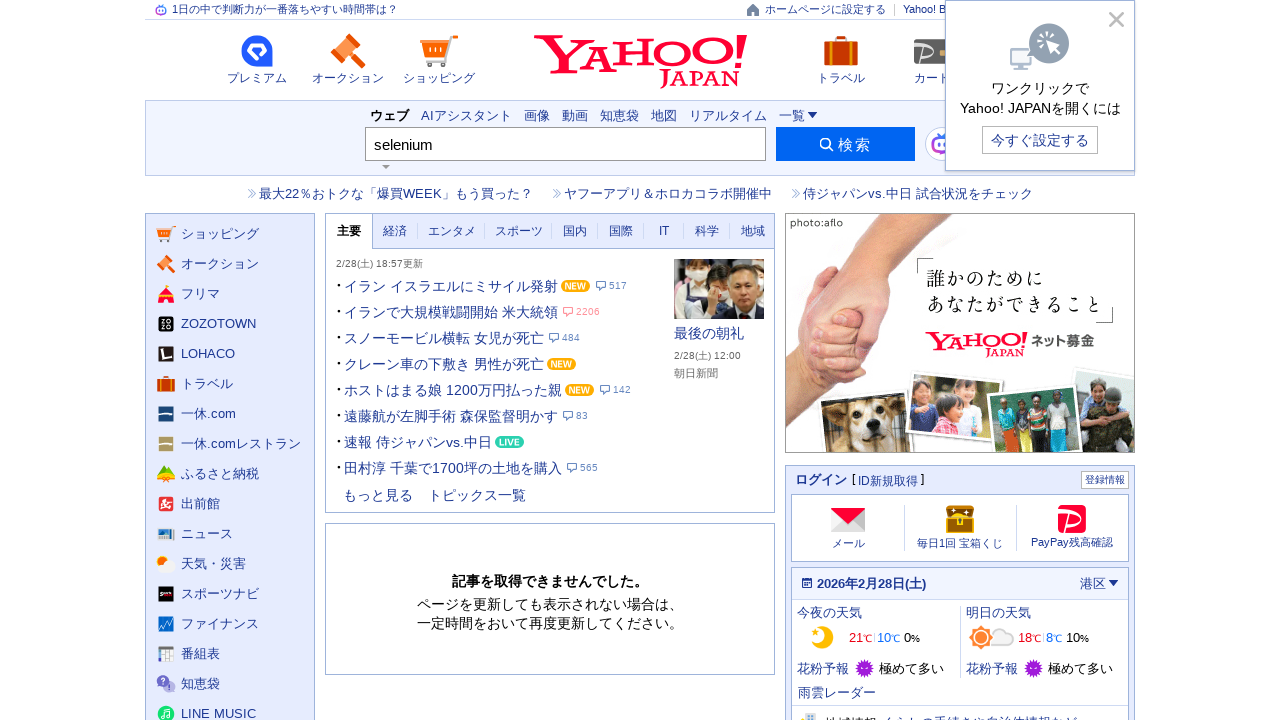

Search results page loaded successfully
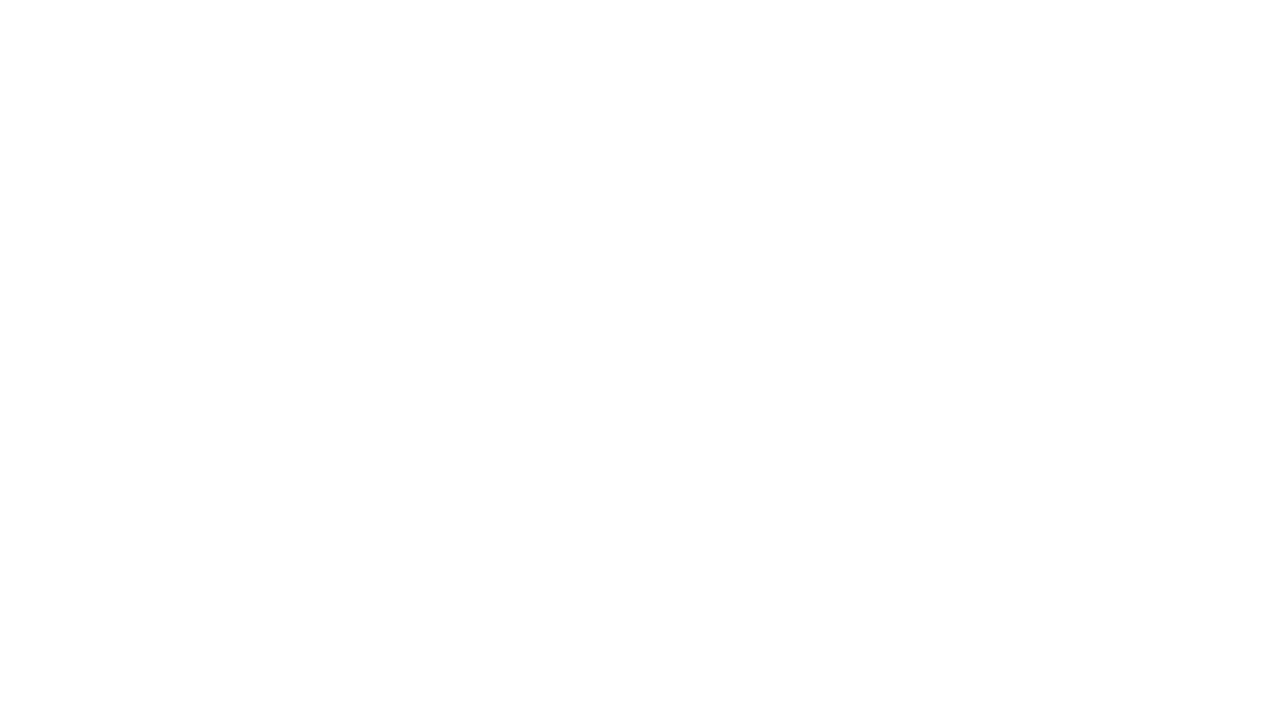

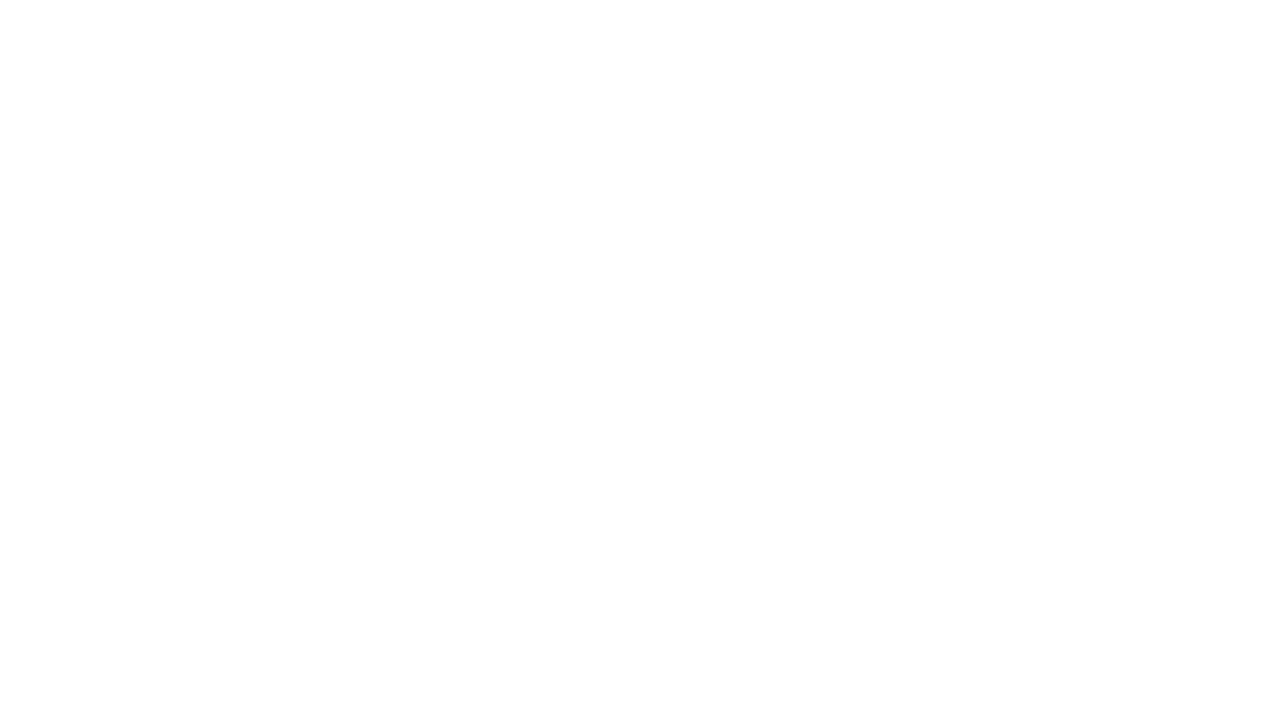